Selects a gender option on the practice form

Starting URL: https://demoqa.com/automation-practice-form

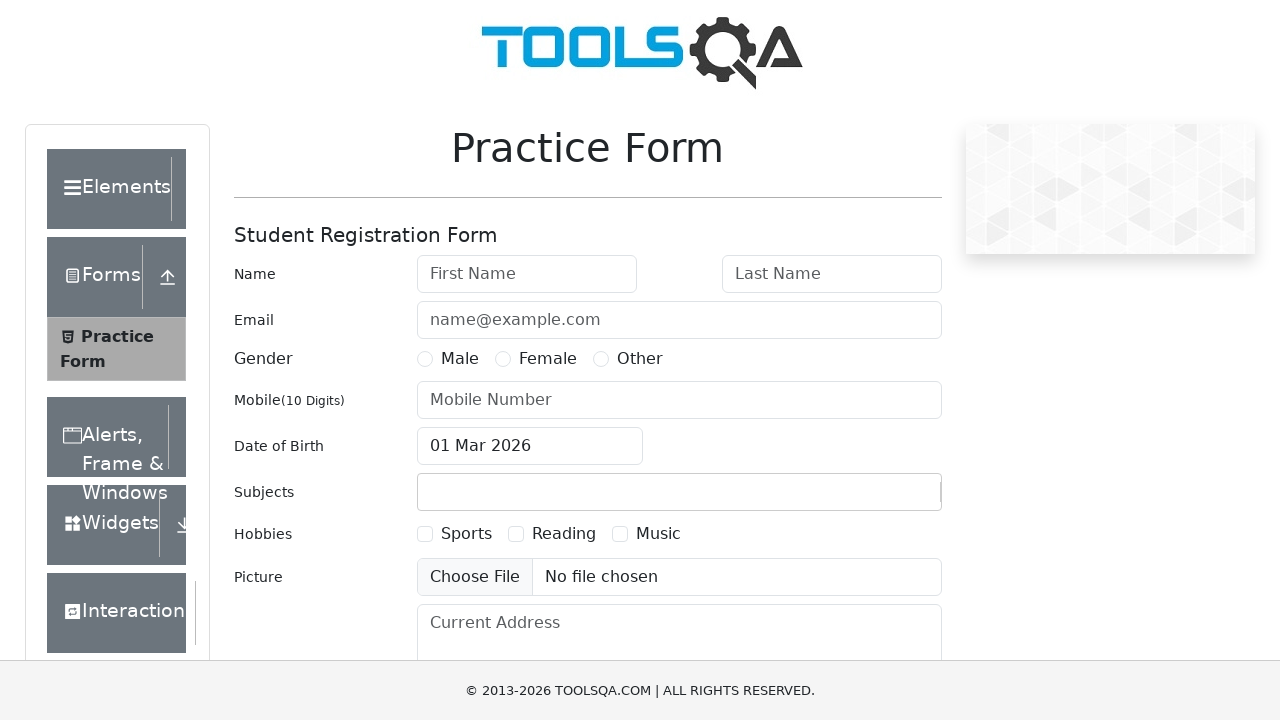

Clicked Male gender radio button on practice form at (460, 359) on label[for='gender-radio-1']
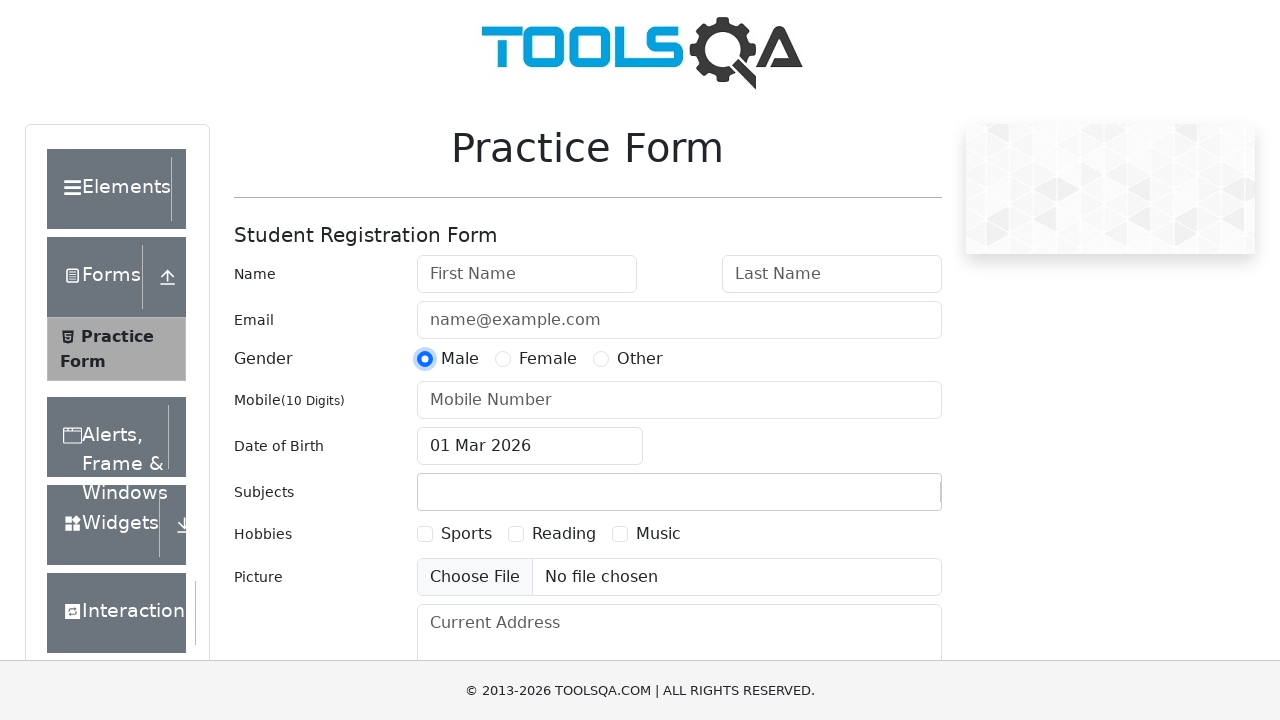

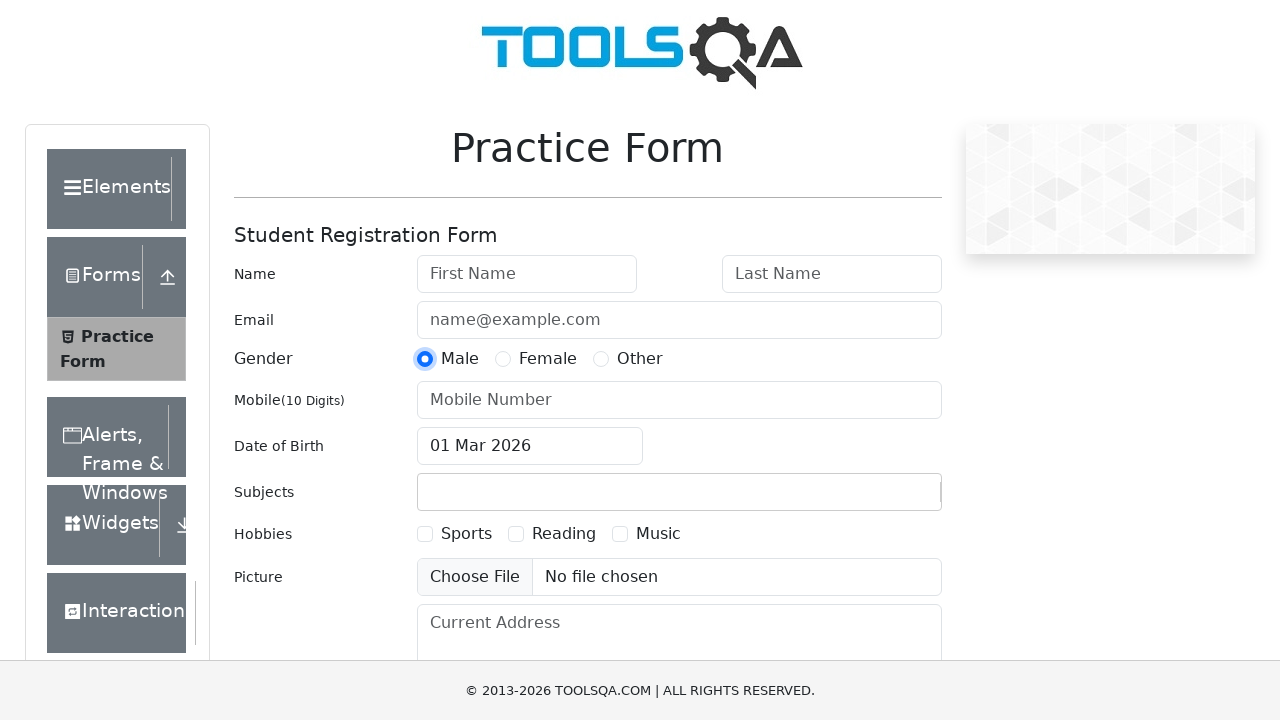